Tests JavaScript alert handling by clicking a button that triggers an alert and then accepting the alert dialog

Starting URL: https://the-internet.herokuapp.com/javascript_alerts

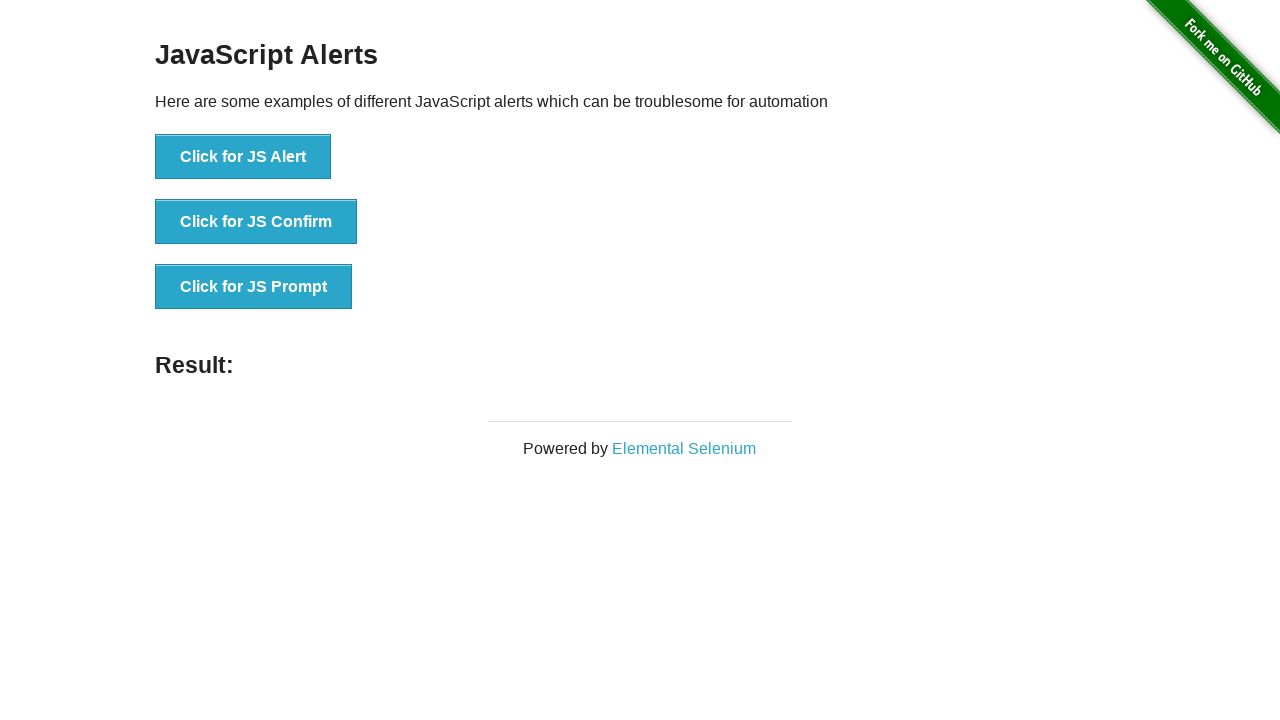

Clicked button to trigger JavaScript alert at (243, 157) on xpath=//*[@id='content']/div/ul/li[1]/button
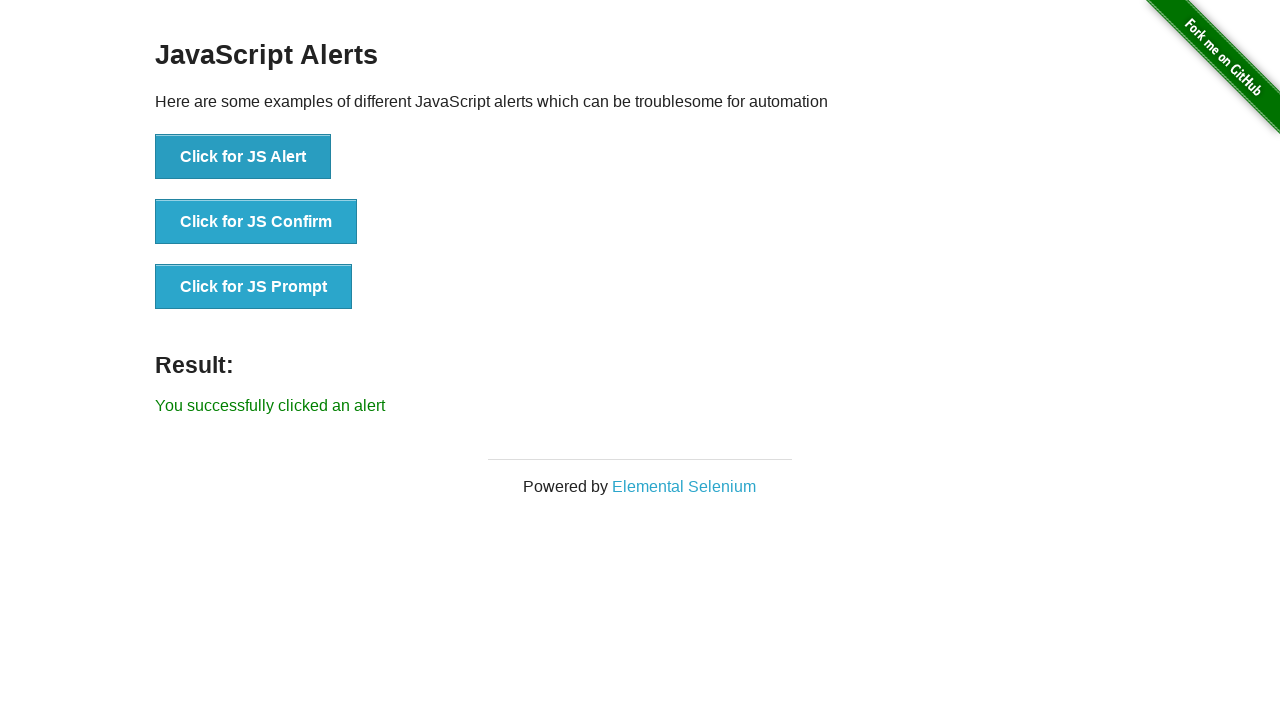

Set up dialog handler to accept alerts
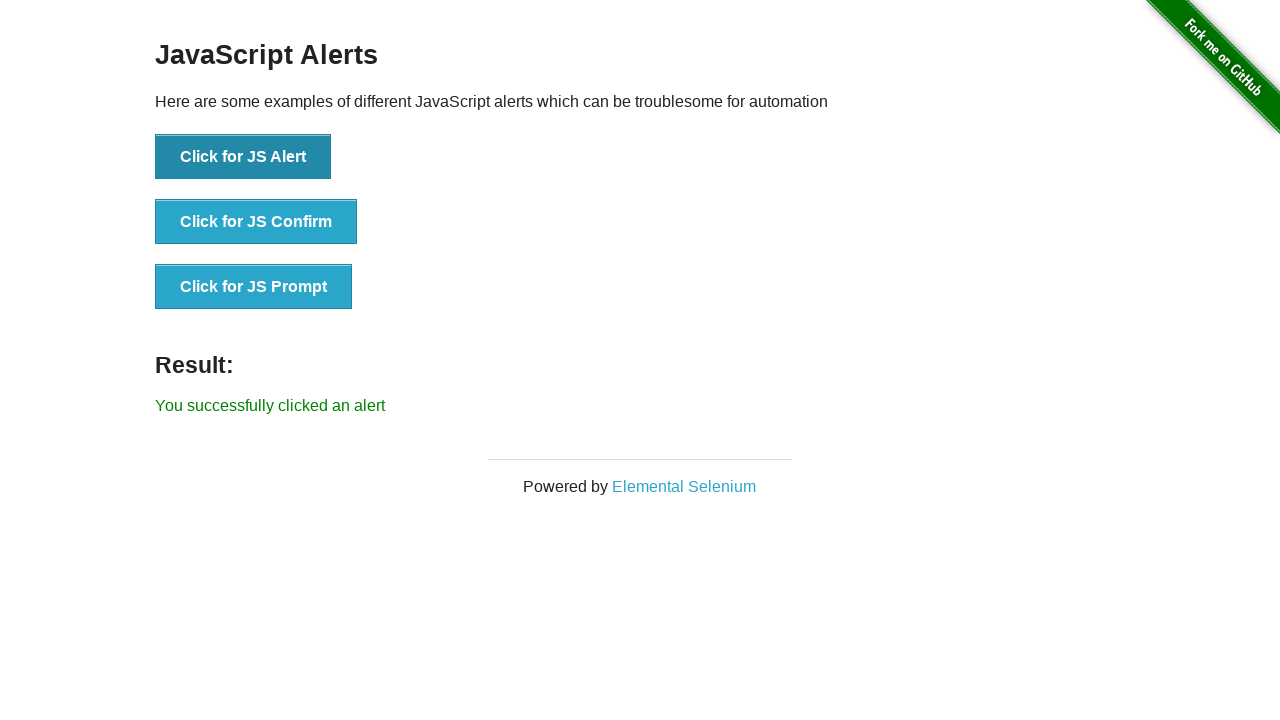

Configured one-time dialog handler to accept next alert
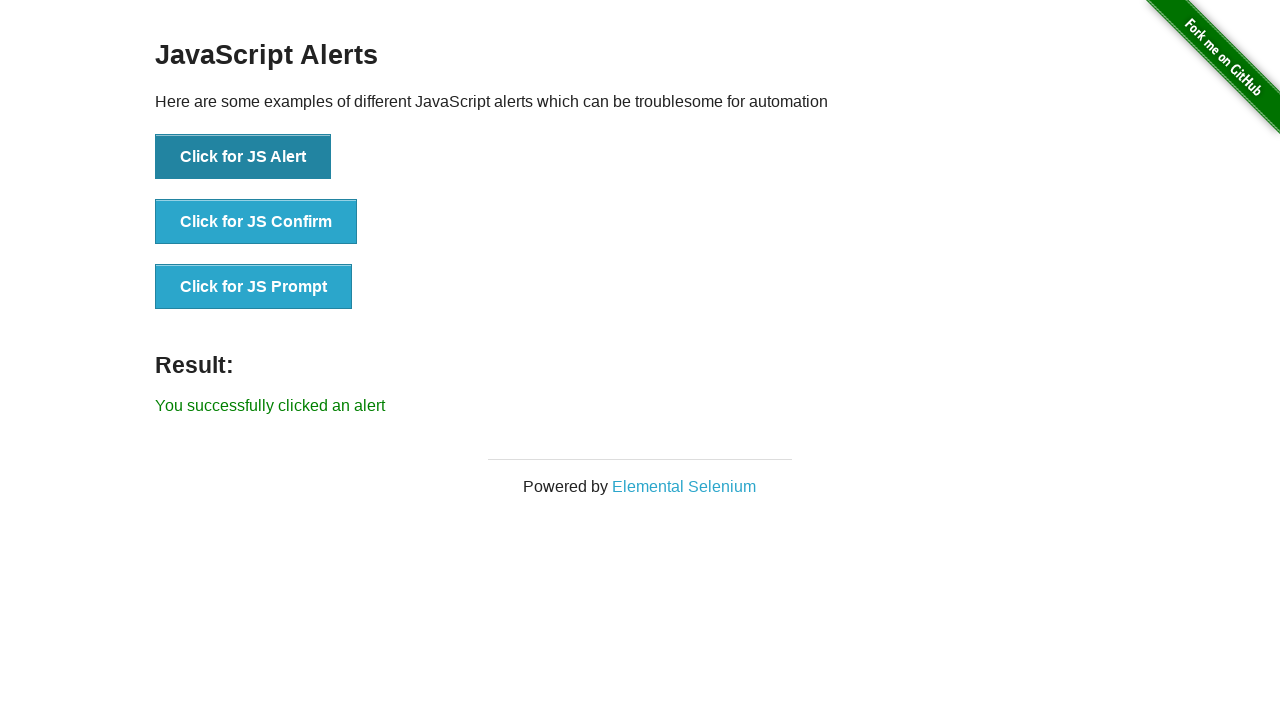

Clicked button with text 'Click for JS Alert' at (243, 157) on button:has-text('Click for JS Alert')
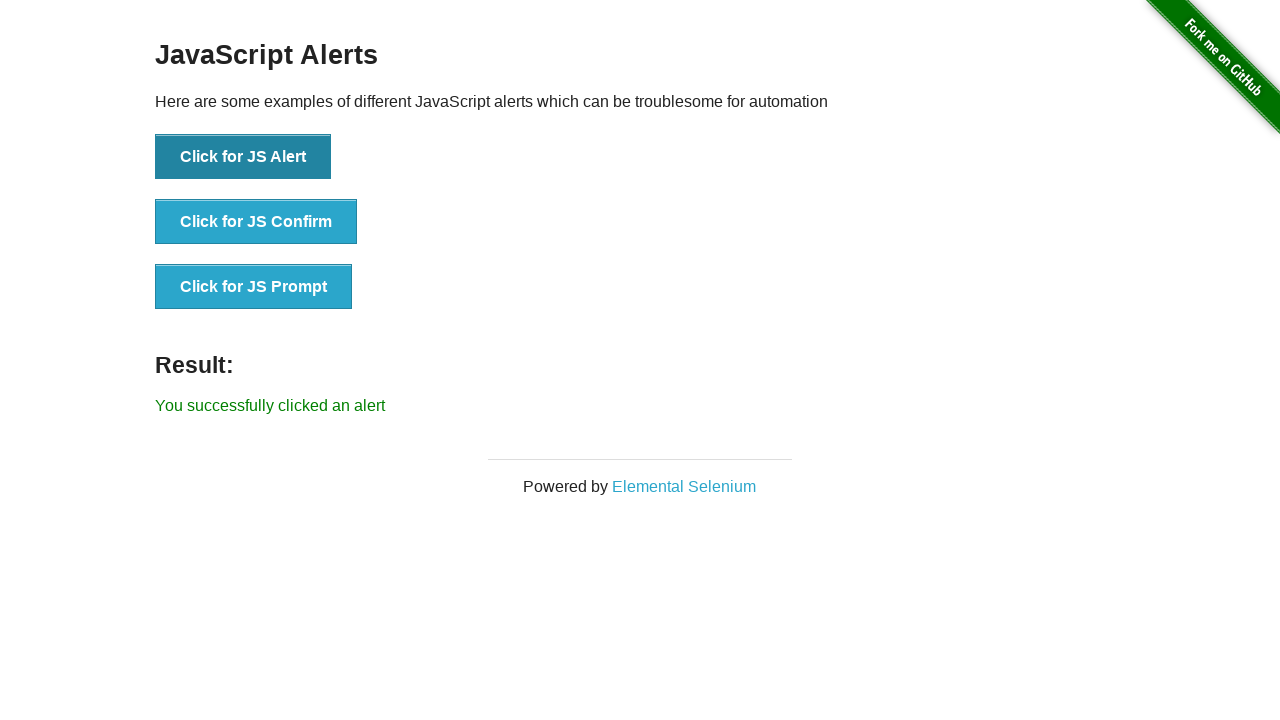

Result element appeared after accepting alert
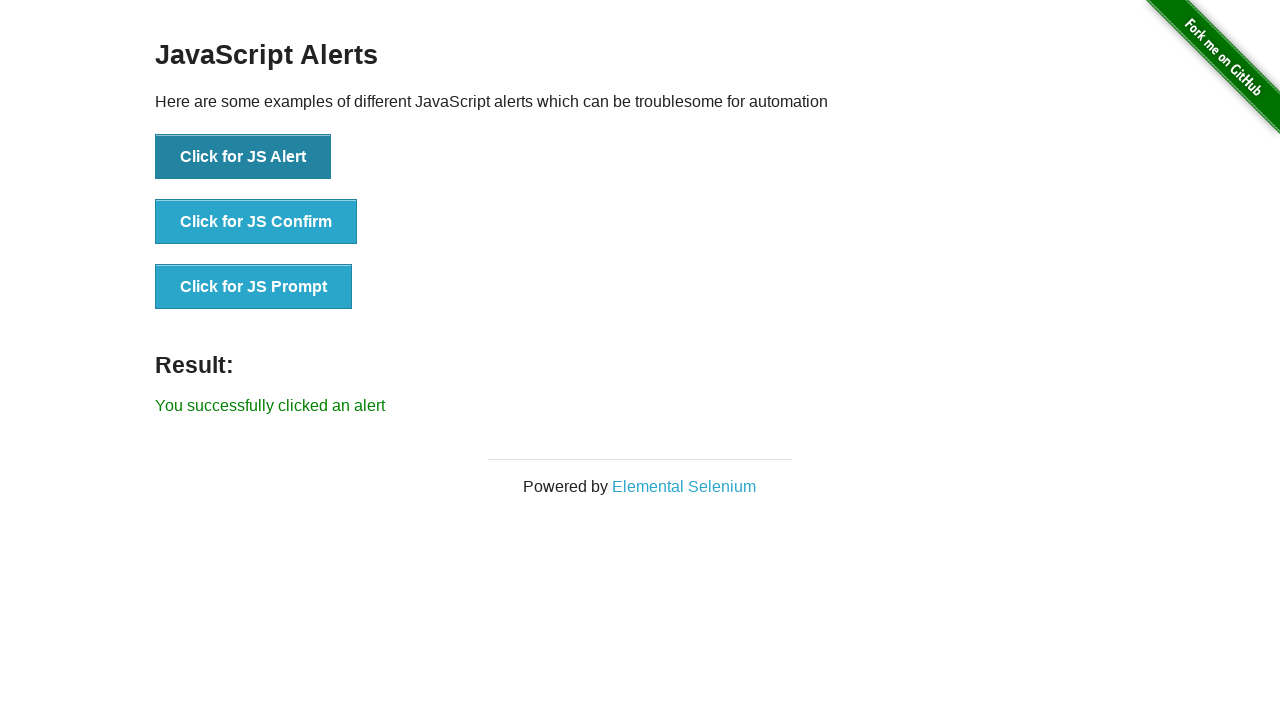

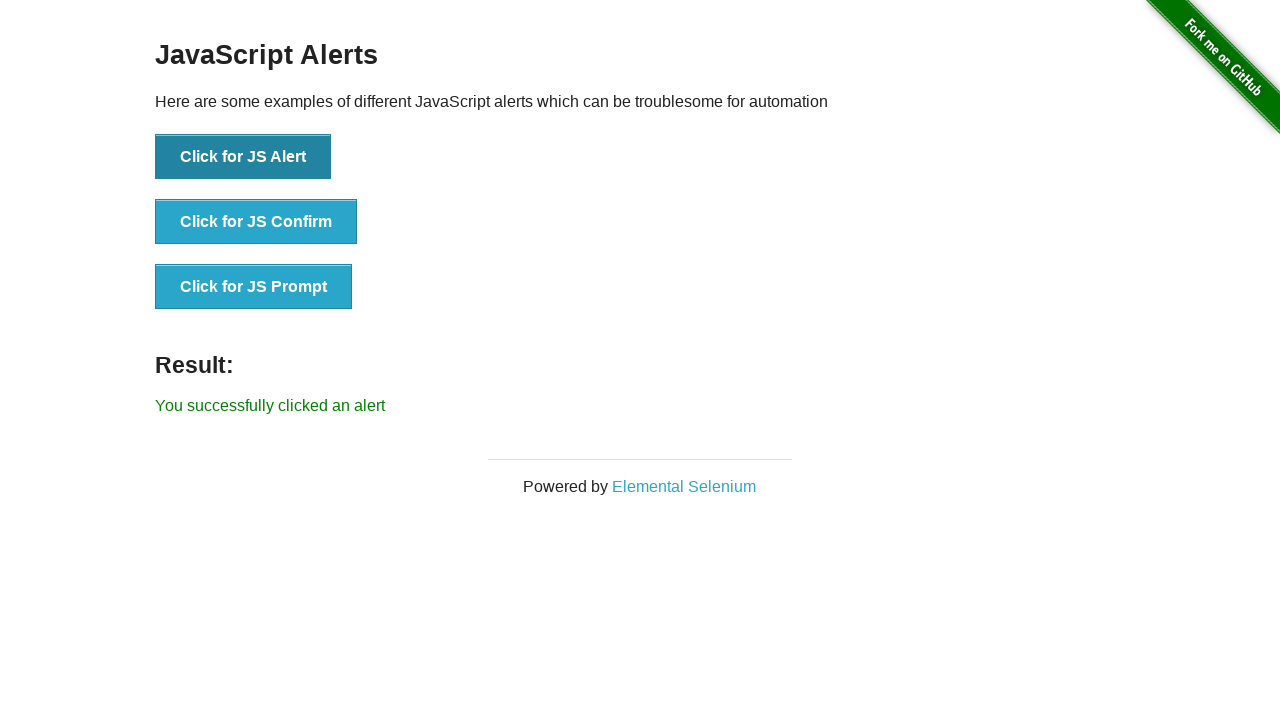